Tests a text box form by filling in user name, email, current address, and permanent address fields, then submitting and verifying the output displays the entered values.

Starting URL: https://demoqa.com/text-box

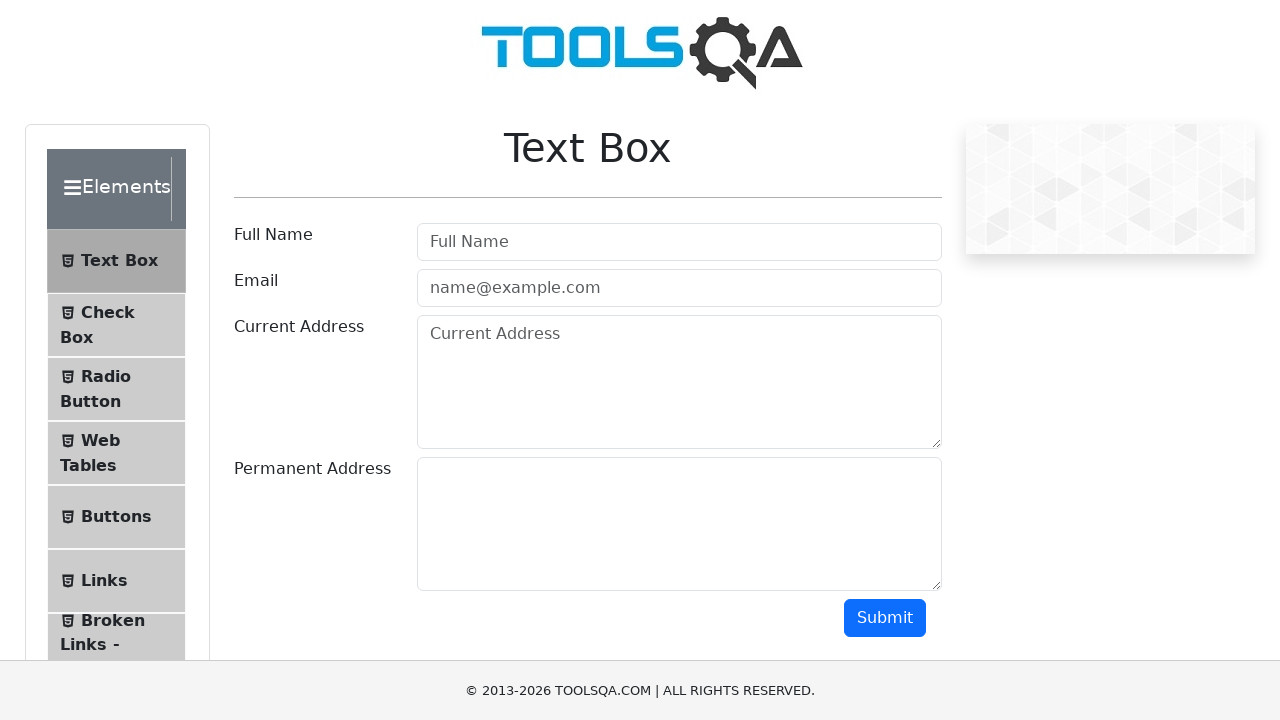

Filled user name field with 'Smit' on #userName
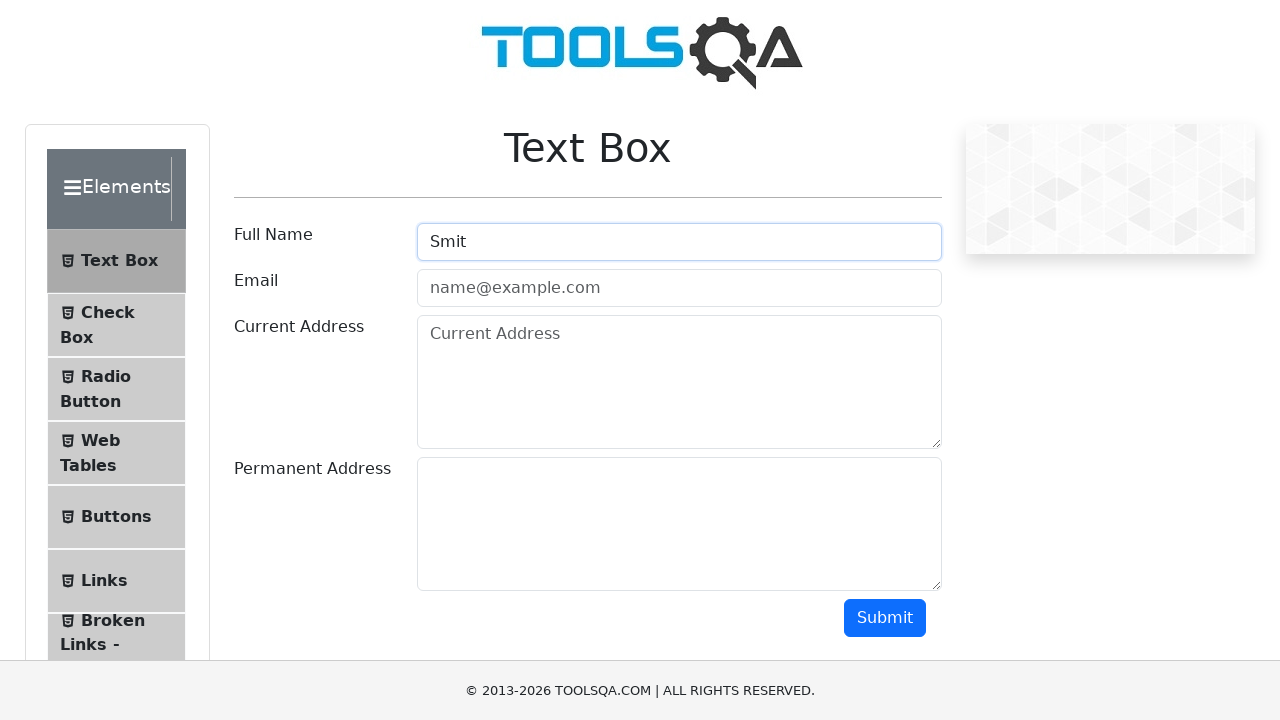

Filled email field with 'Smit@mail.ru' on #userEmail
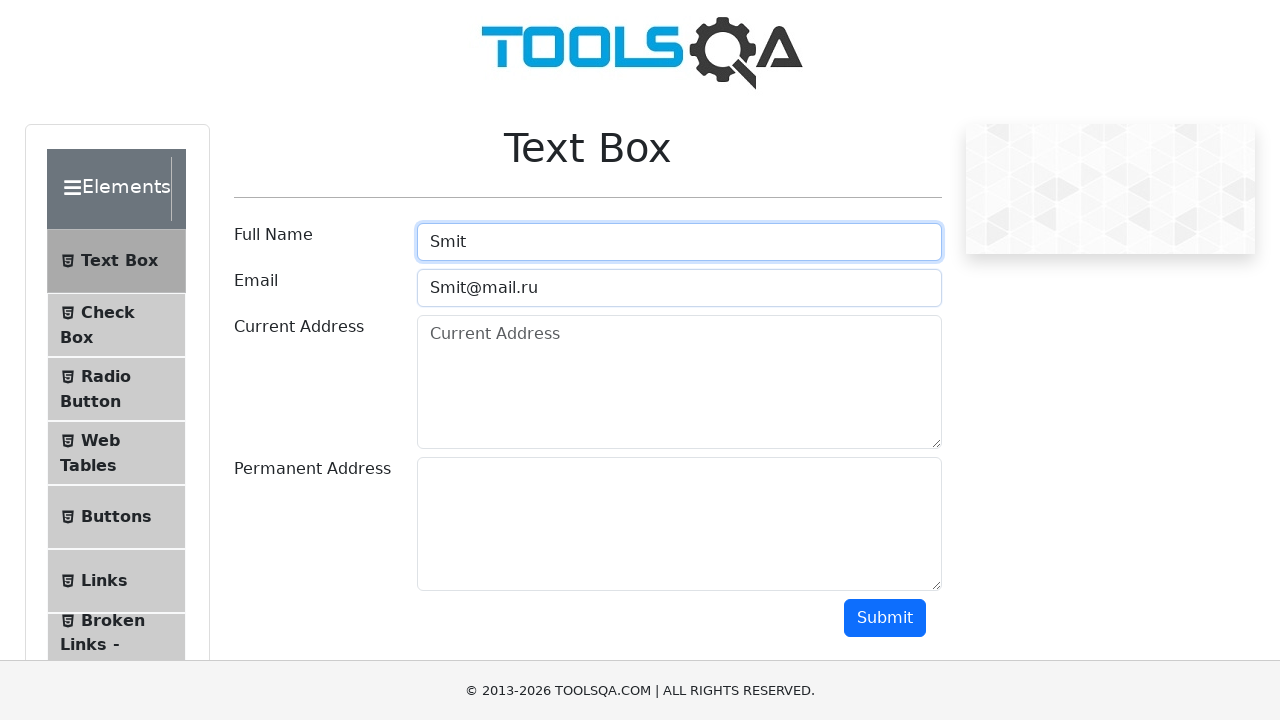

Filled current address field with 'Street Pushkina, 12/2' on #currentAddress
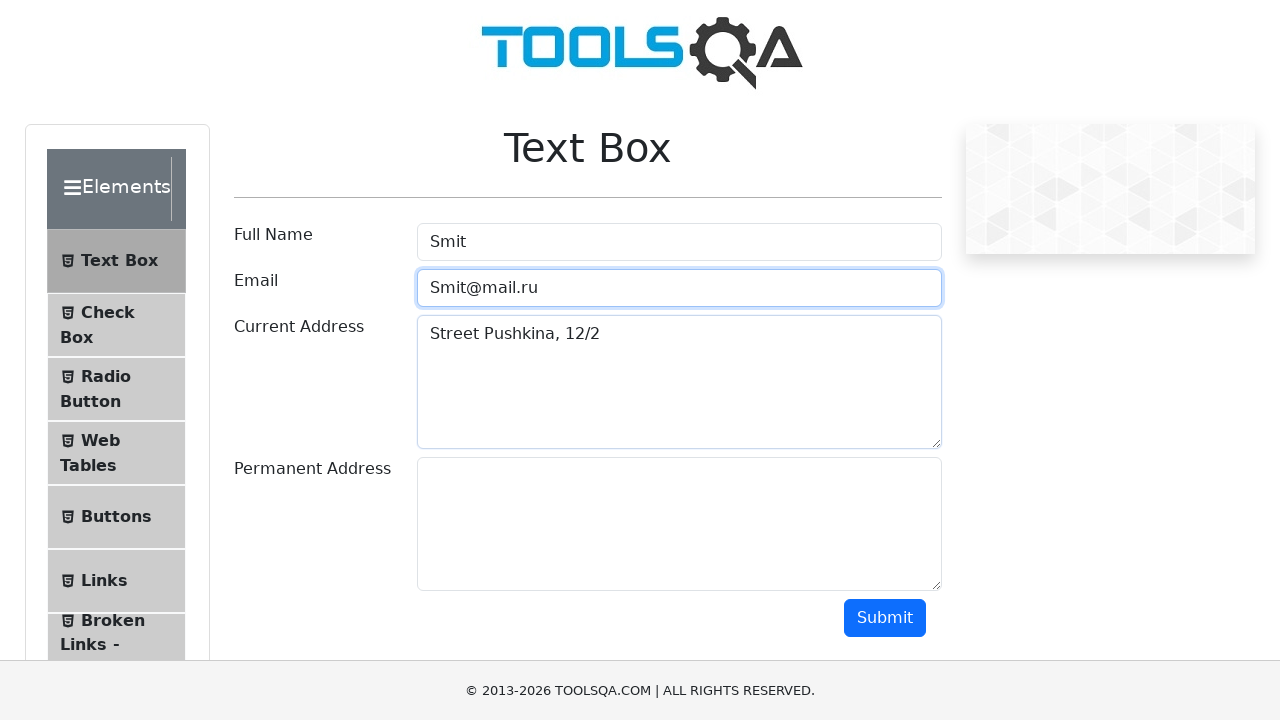

Filled permanent address field with 'Sity Baksan' on #permanentAddress
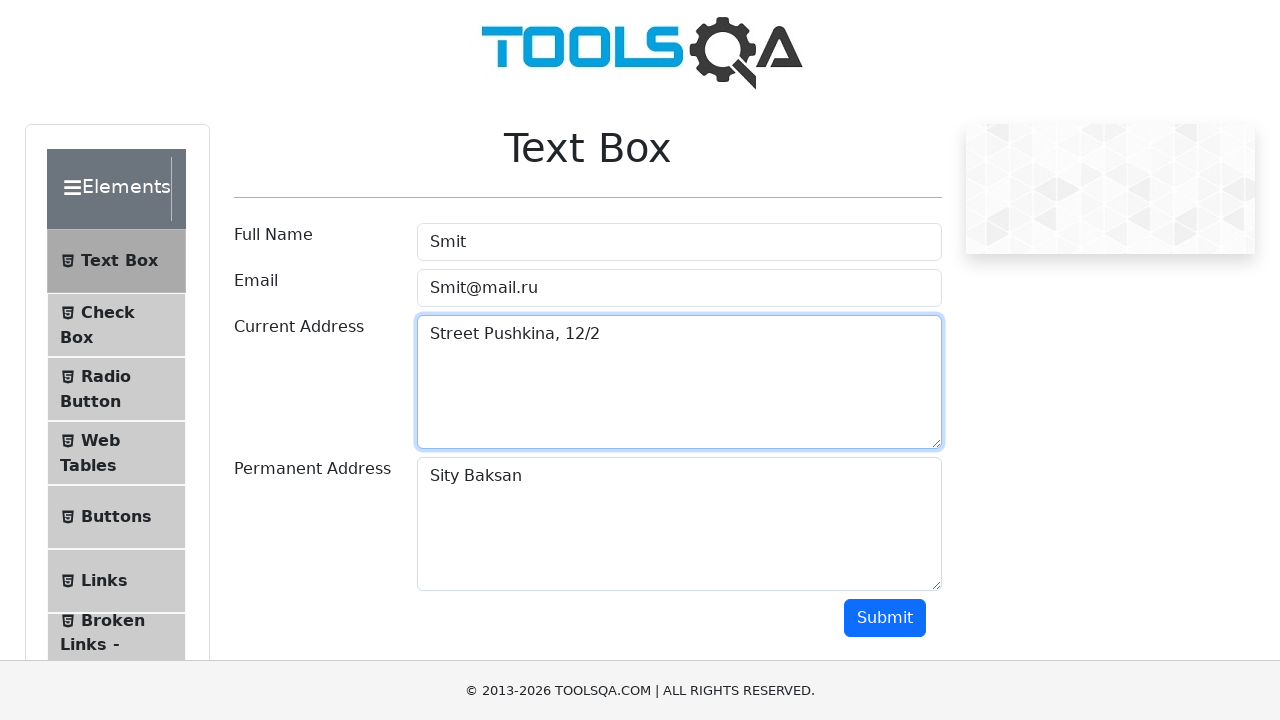

Clicked submit button to submit the form at (885, 618) on #submit
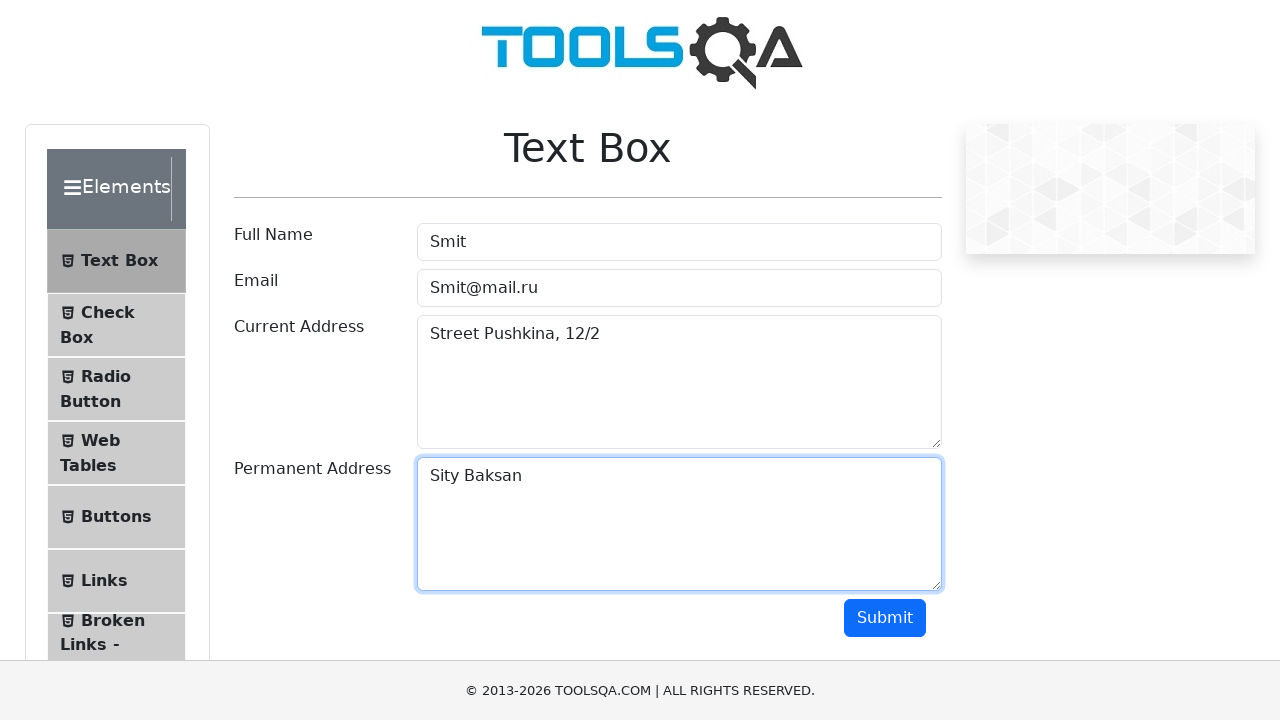

Verified output name field contains 'Smit'
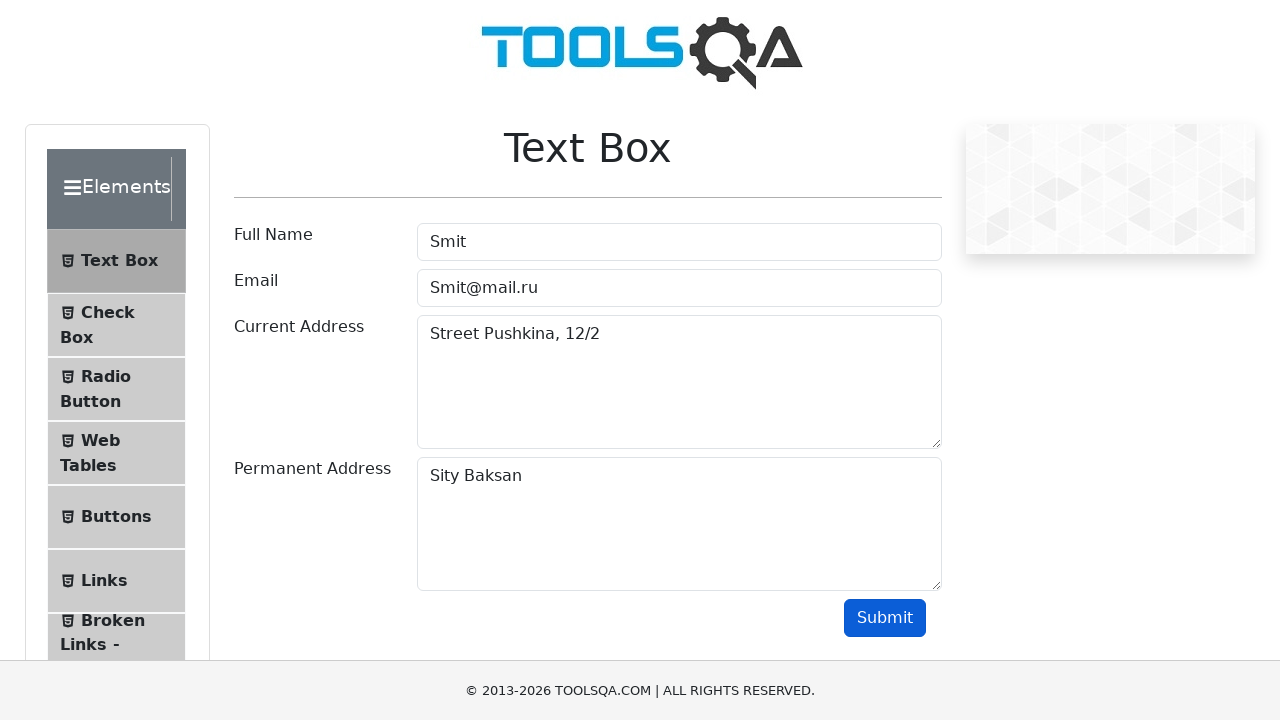

Verified output email field contains 'Smit@mail.ru'
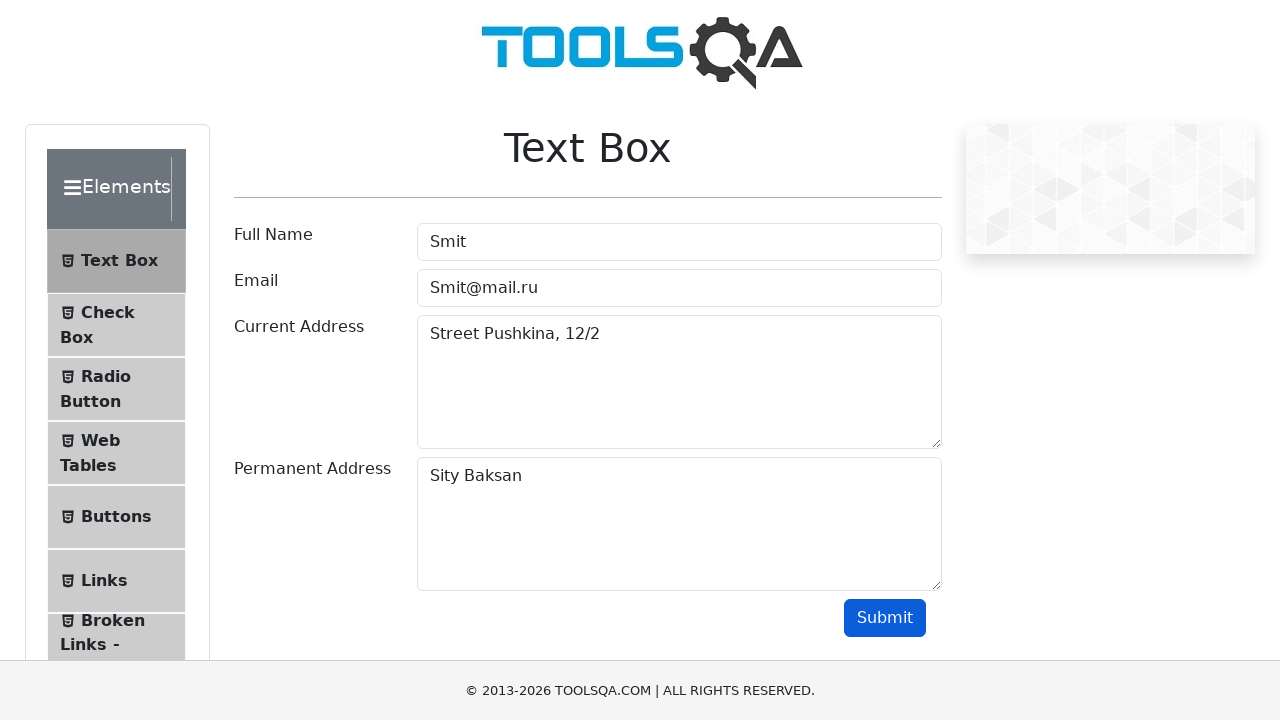

Verified output current address field contains 'Street Pushkina, 12/2'
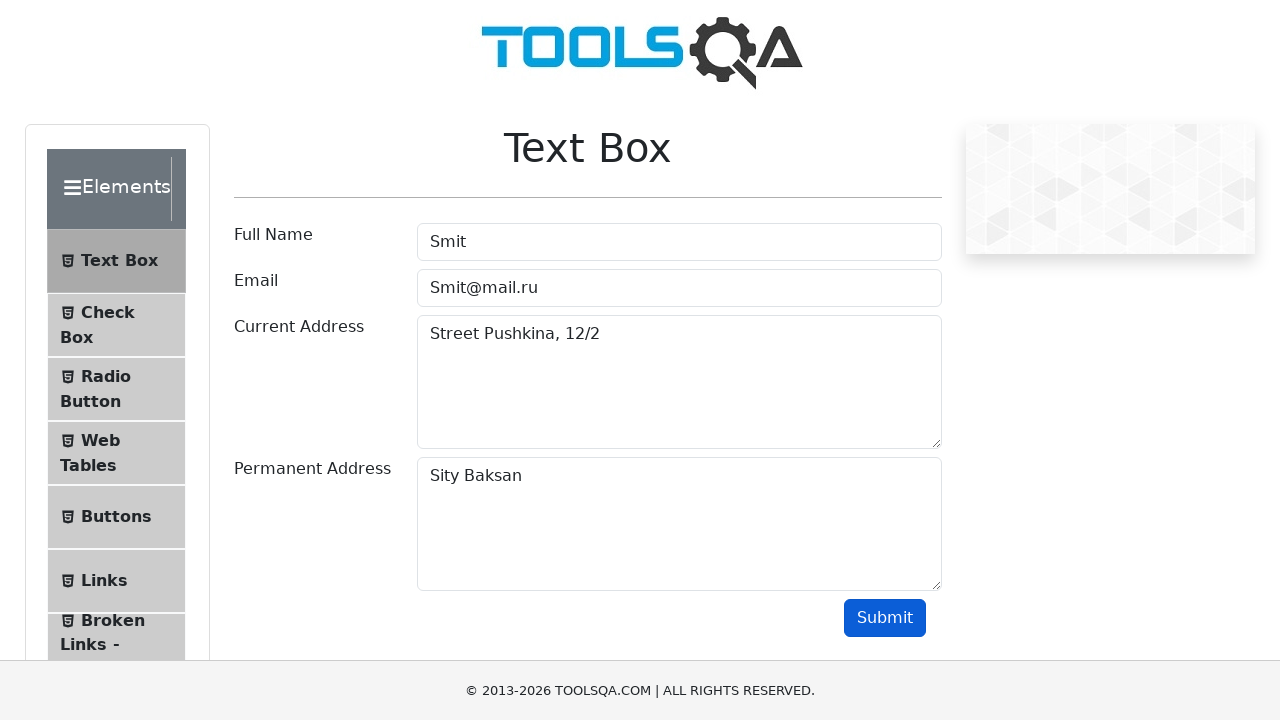

Verified output permanent address field contains 'Sity Baksan'
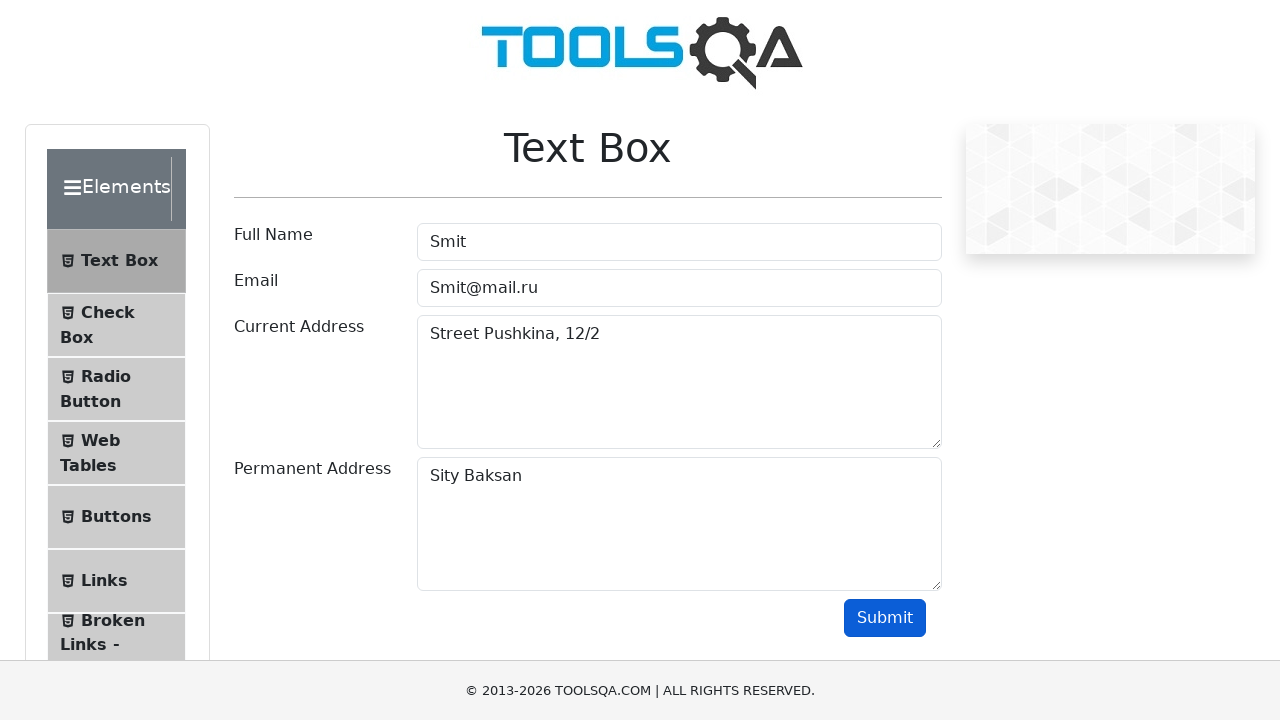

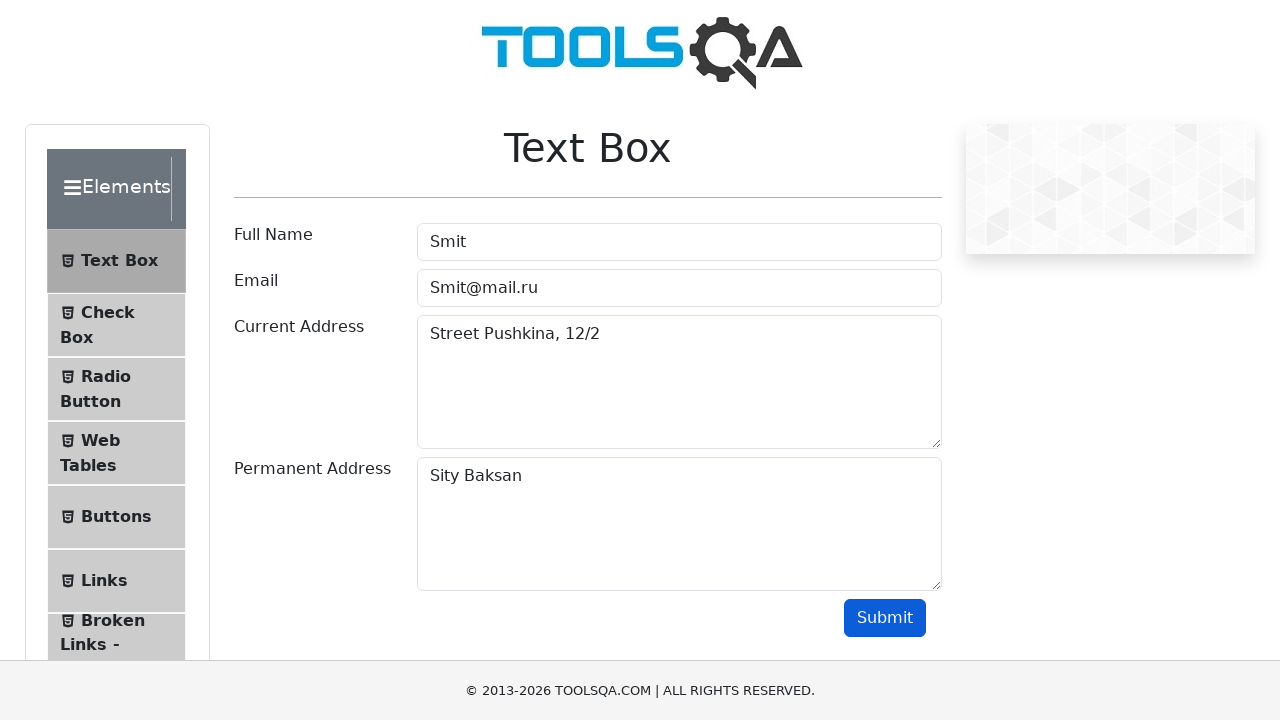